Tests hover functionality by hovering over an image element to reveal a profile link and clicking it

Starting URL: http://the-internet.herokuapp.com/hovers

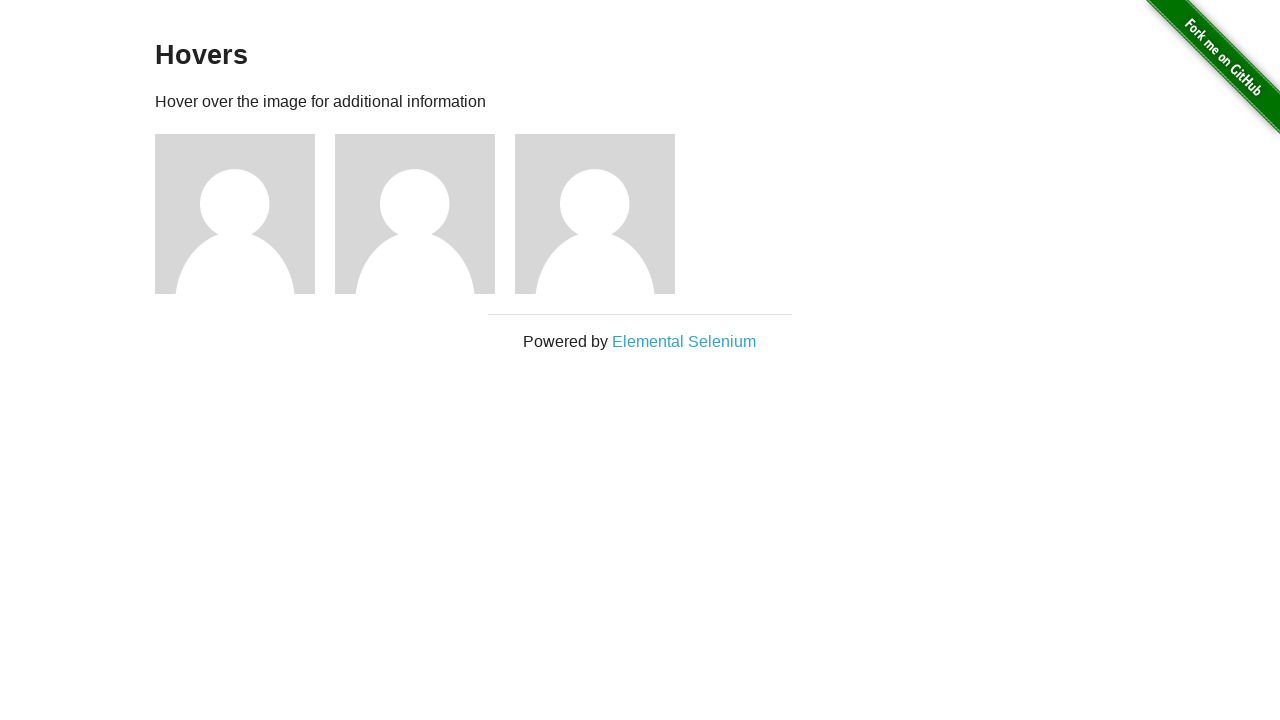

Waited for hover image elements to load
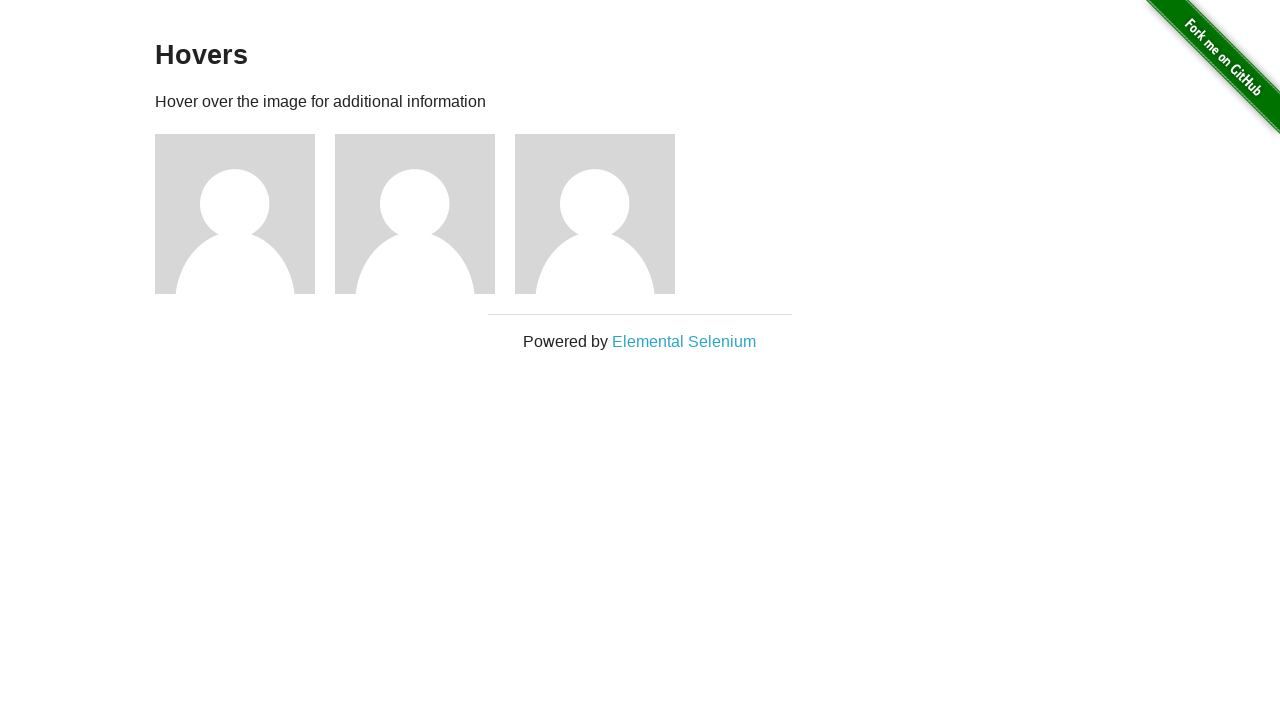

Hovered over the first image element at (235, 214) on xpath=//div[@class='figure']/img
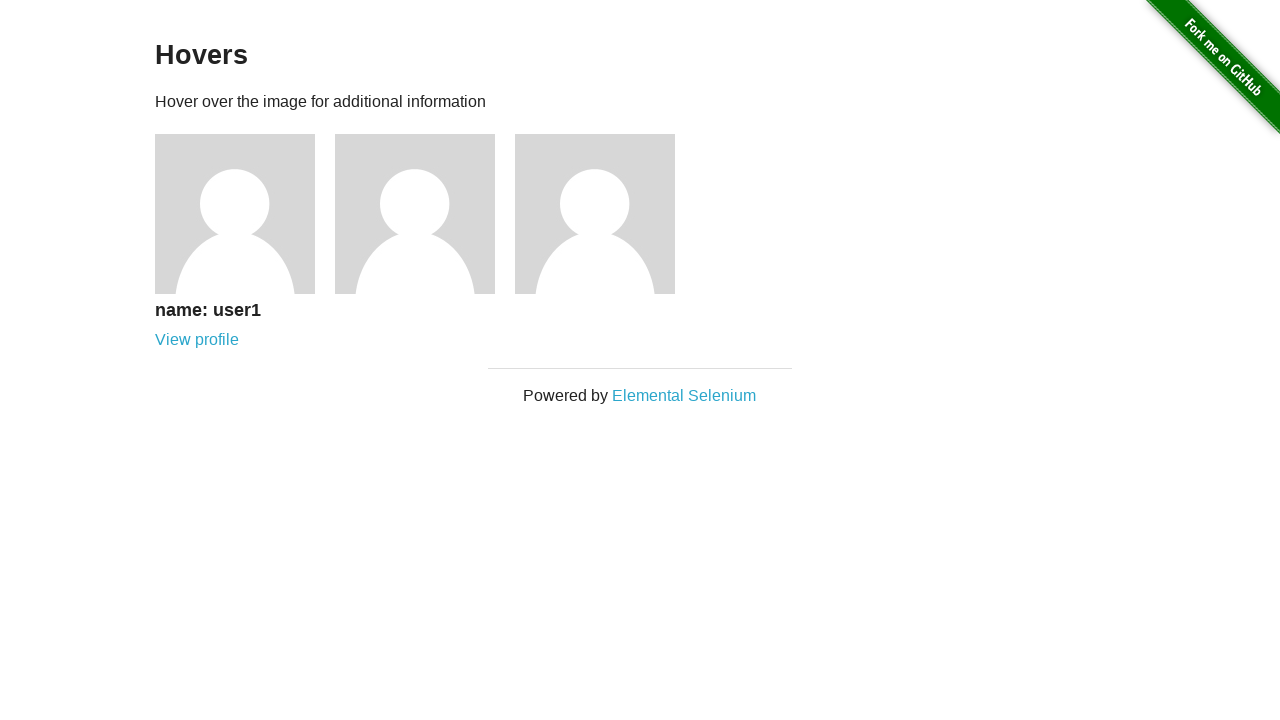

Waited for 'View profile' link to appear after hover
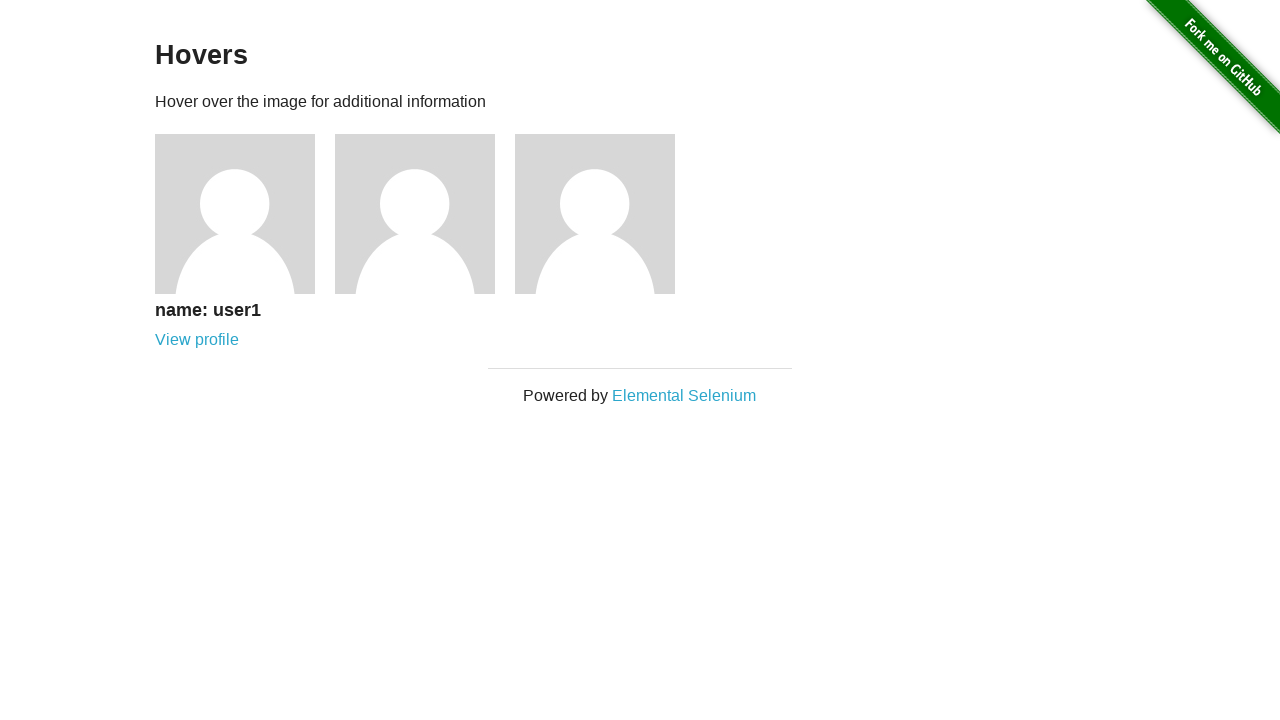

Clicked the 'View profile' link at (197, 340) on xpath=//a[text()='View profile']
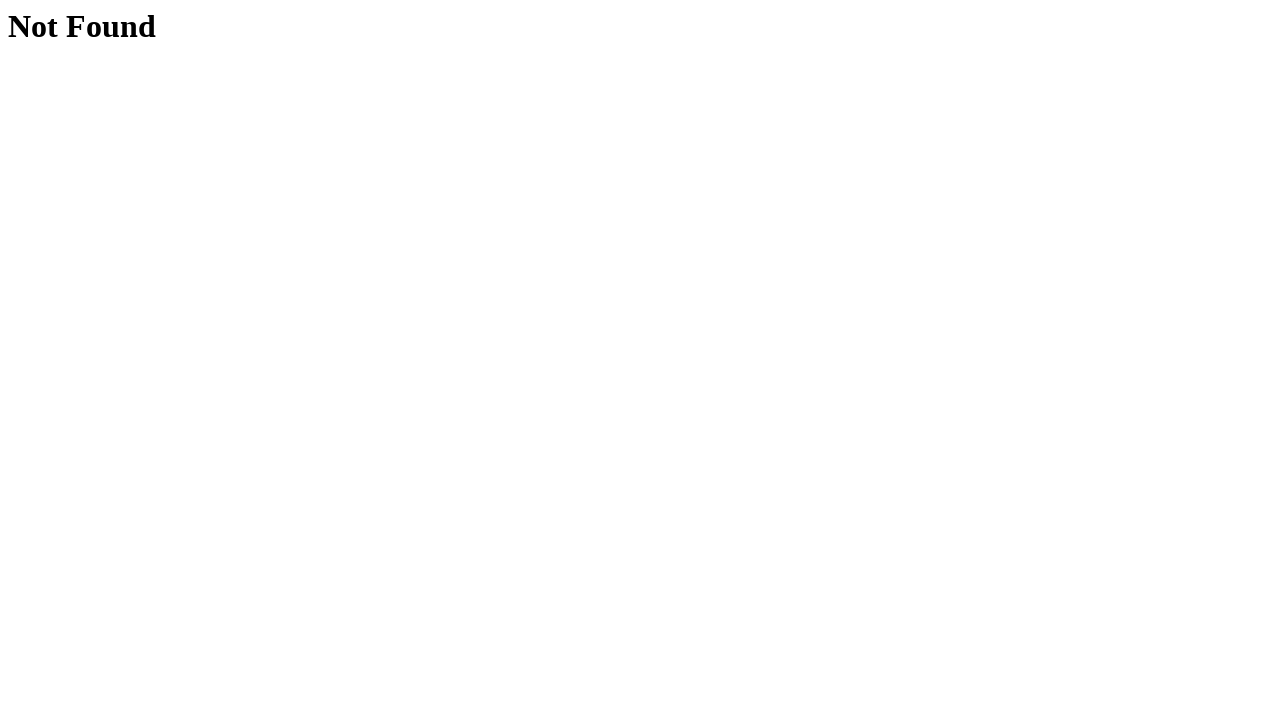

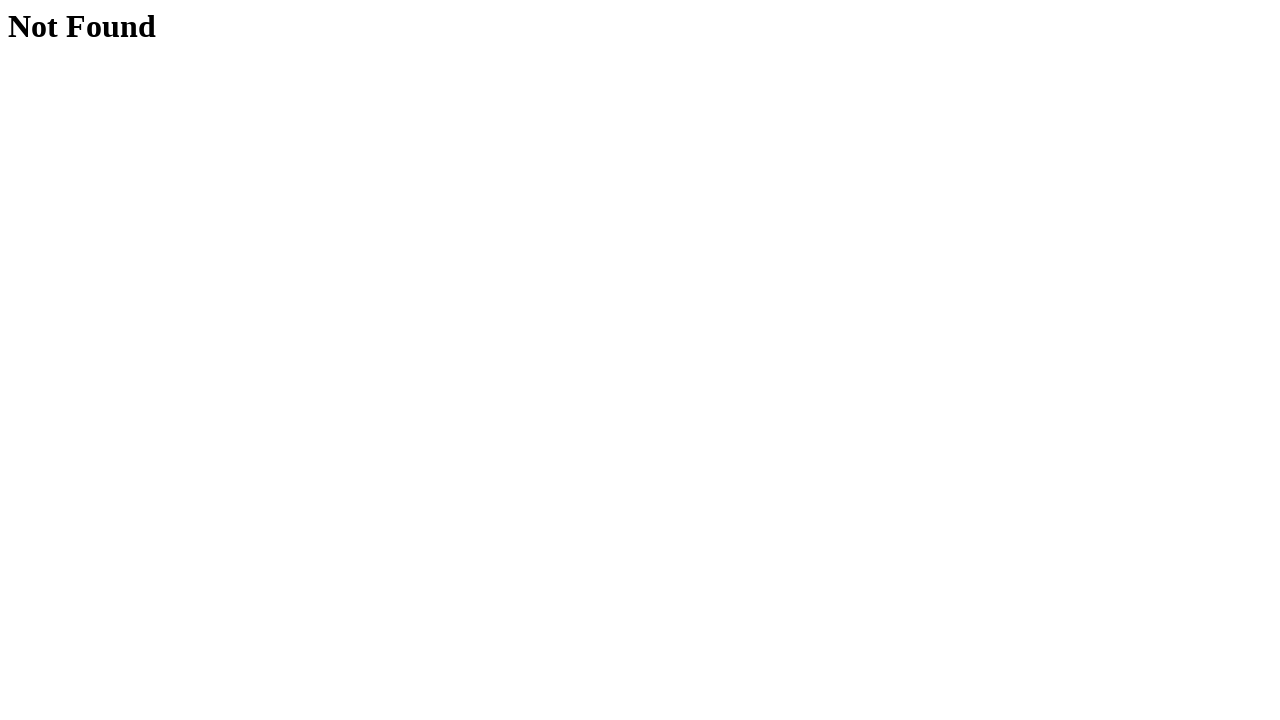